Tests static dropdown functionality by selecting options using three different methods: by index, by visible text, and by value on a flight booking practice page.

Starting URL: https://rahulshettyacademy.com/dropdownsPractise/

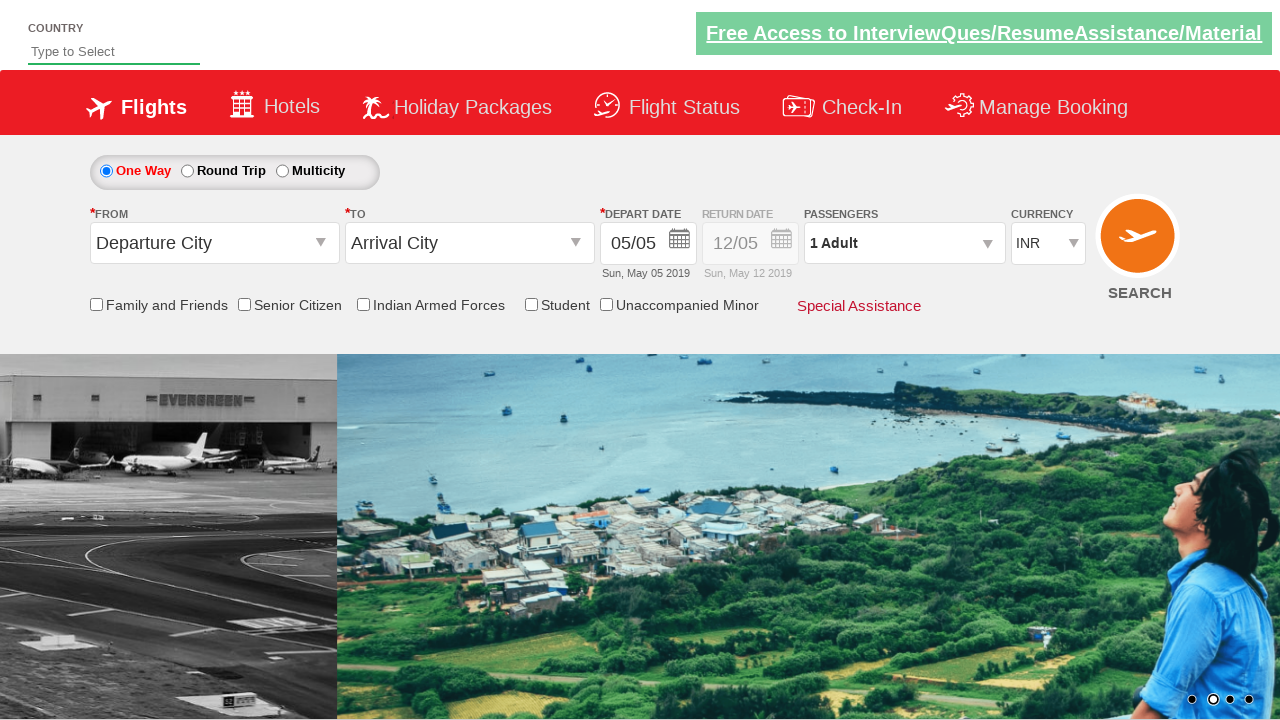

Navigated to flight booking practice page
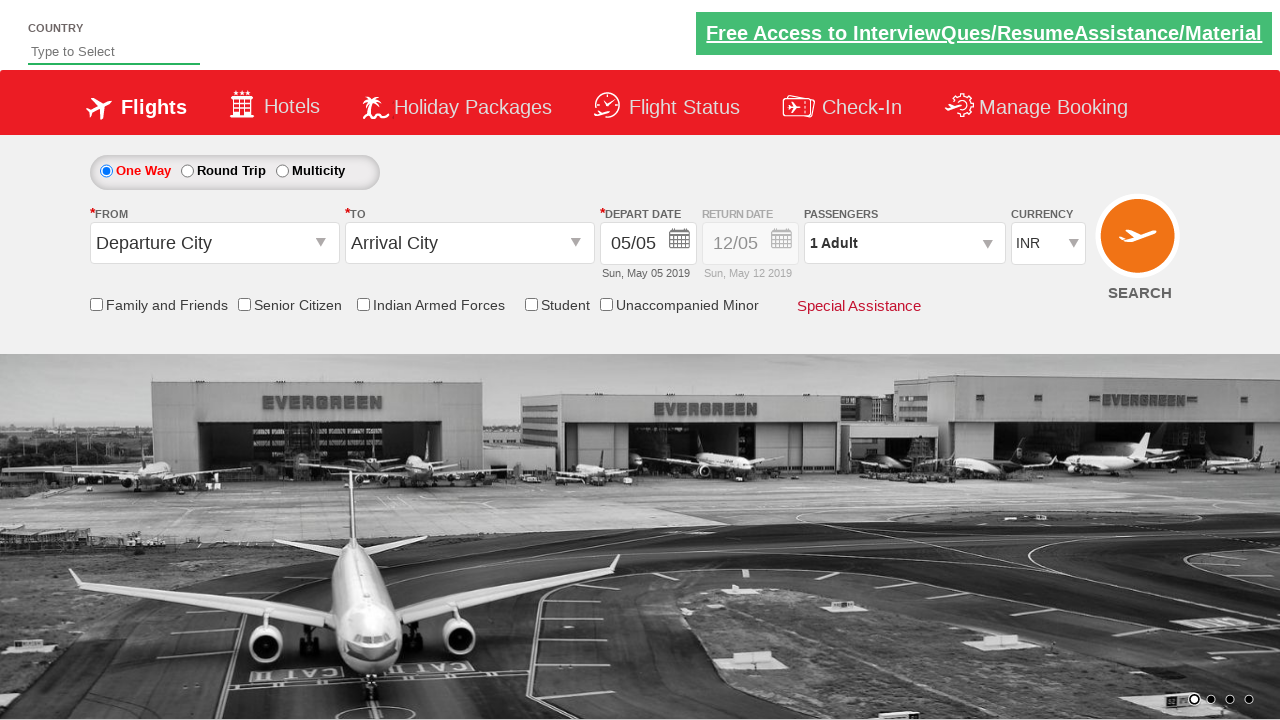

Located currency dropdown element
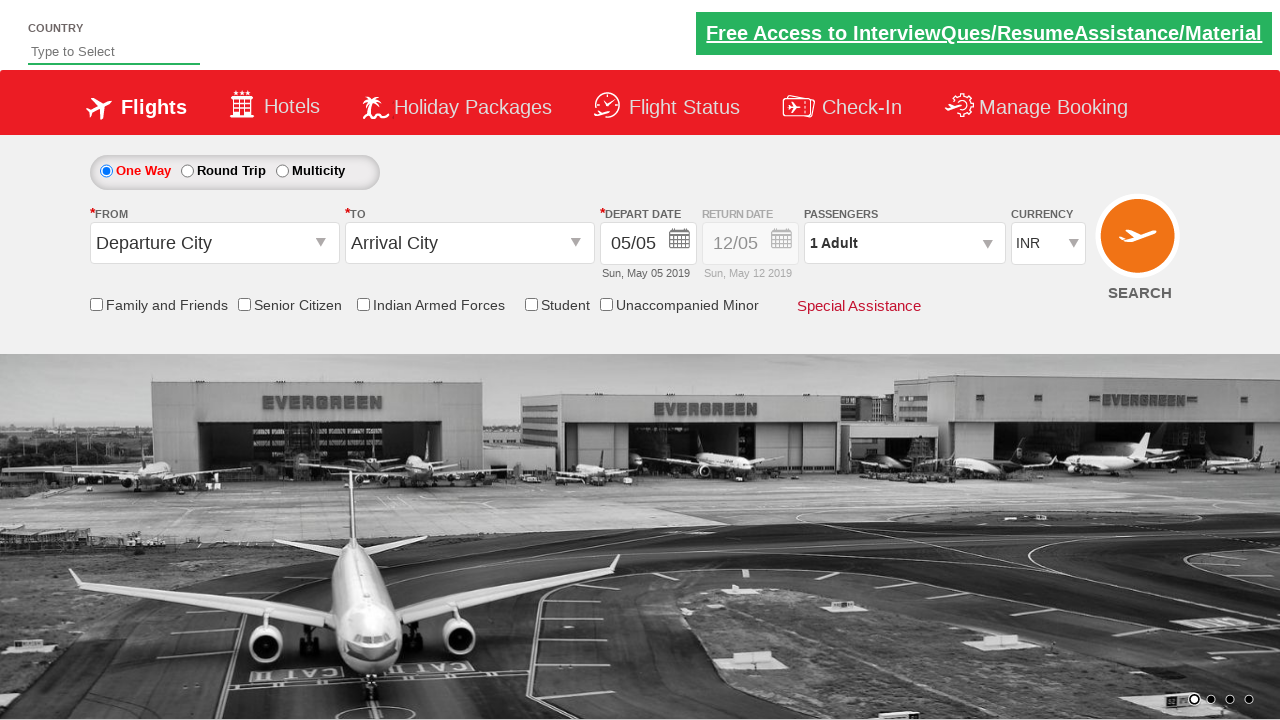

Selected dropdown option by index 3 on #ctl00_mainContent_DropDownListCurrency
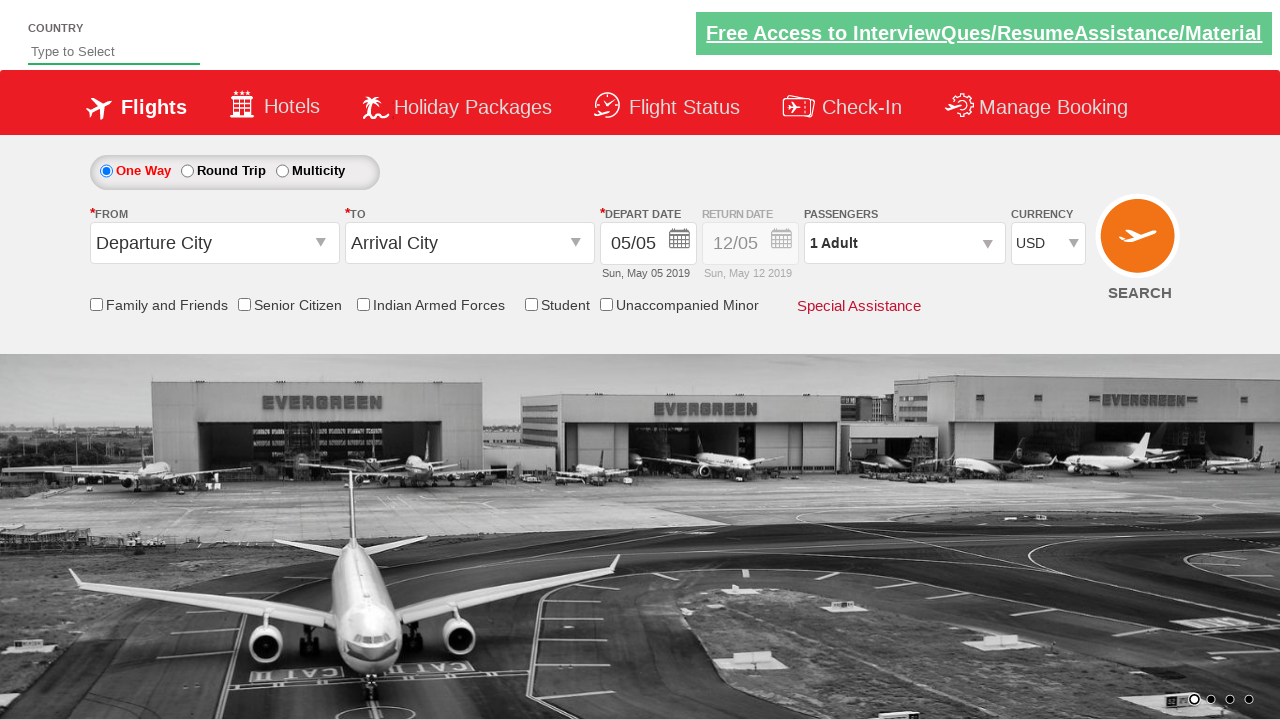

Selected dropdown option by visible text 'AED' on #ctl00_mainContent_DropDownListCurrency
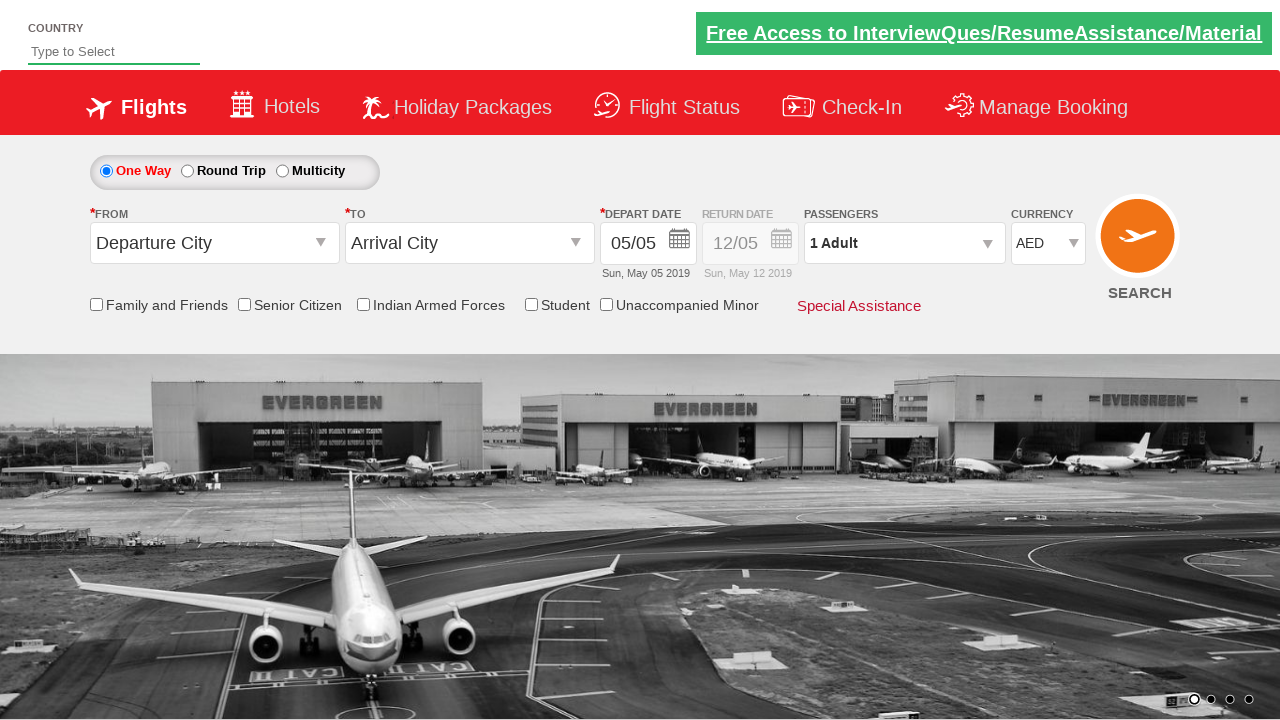

Selected dropdown option by value 'INR' on #ctl00_mainContent_DropDownListCurrency
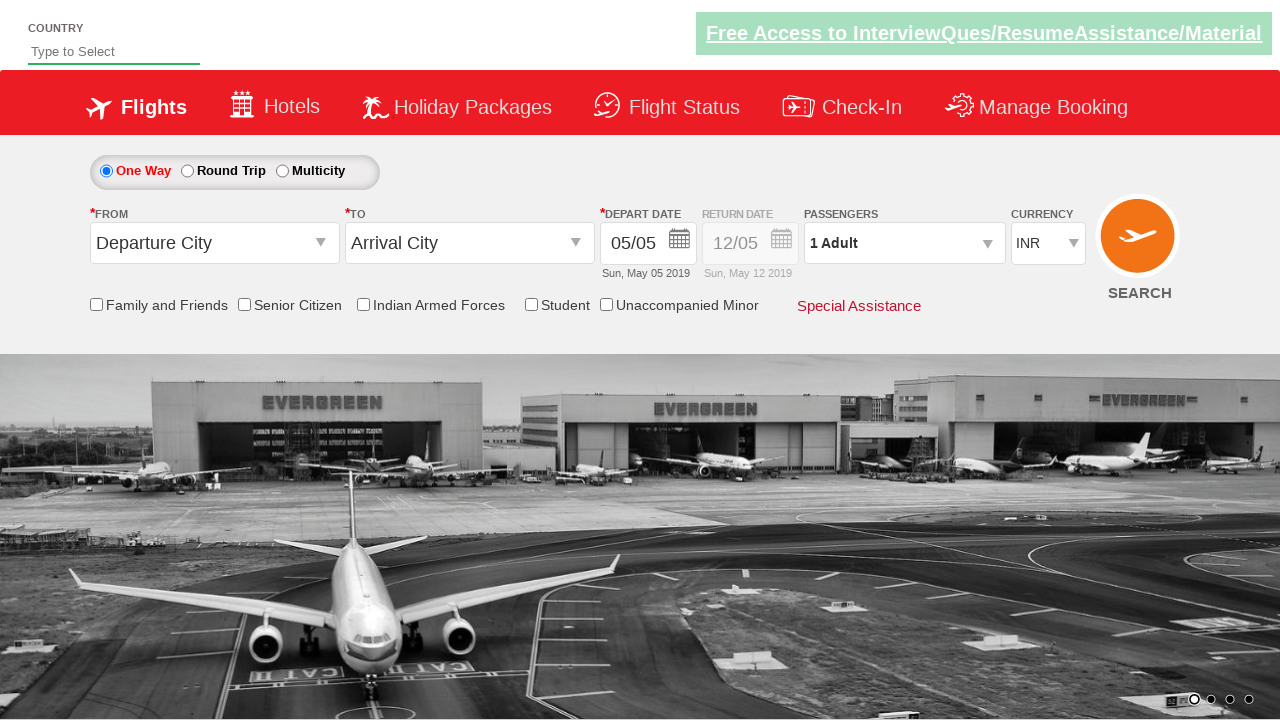

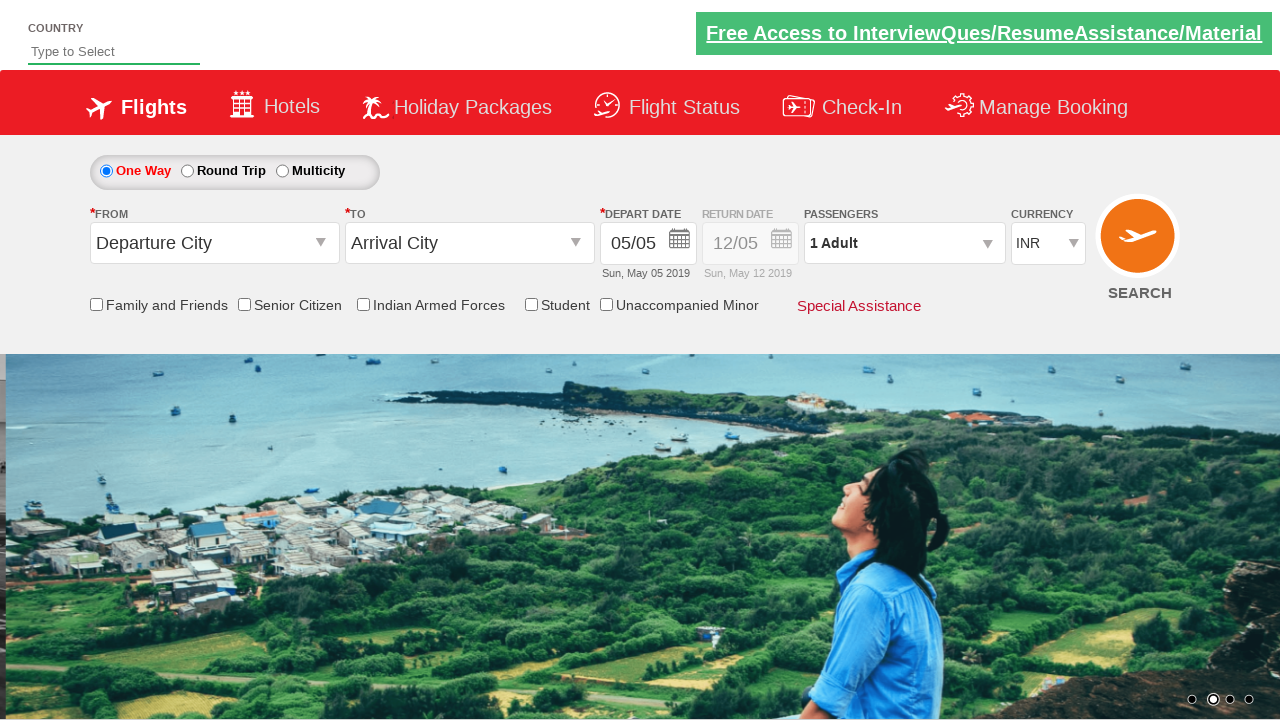